Tests hover functionality by hovering over an avatar and verifying that the caption/additional user information becomes visible

Starting URL: http://the-internet.herokuapp.com/hovers

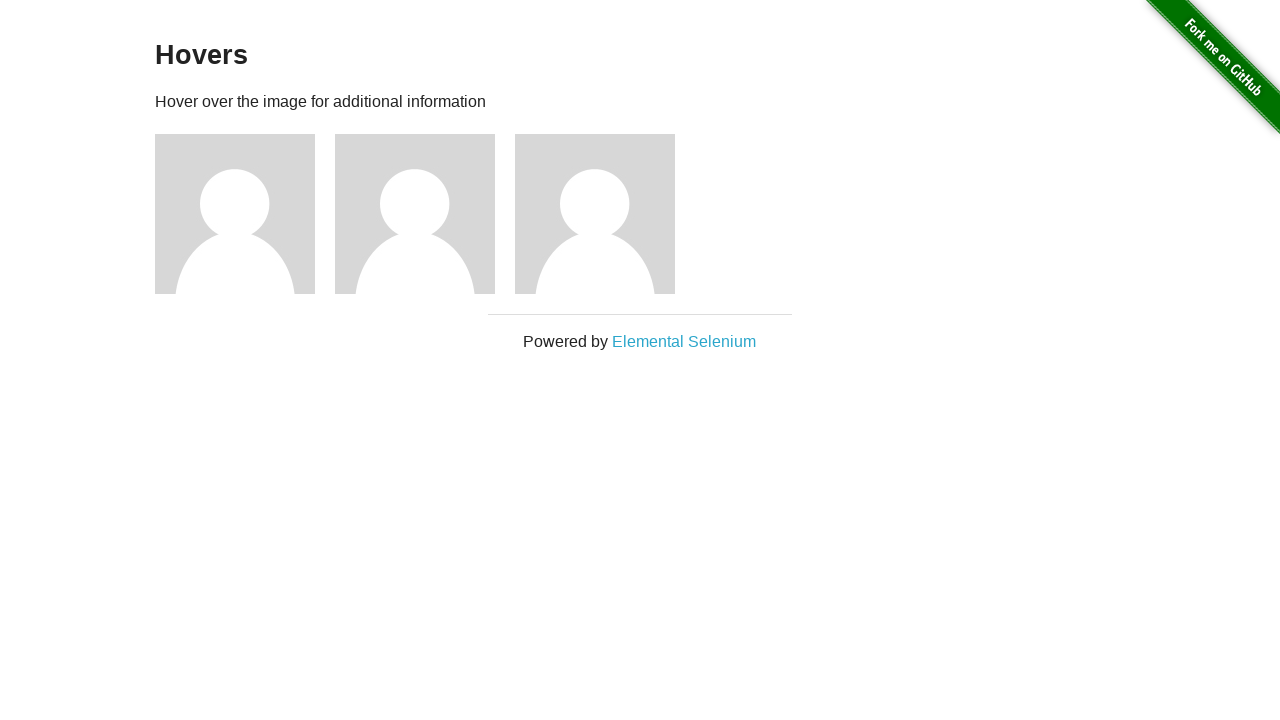

Navigated to hovers page
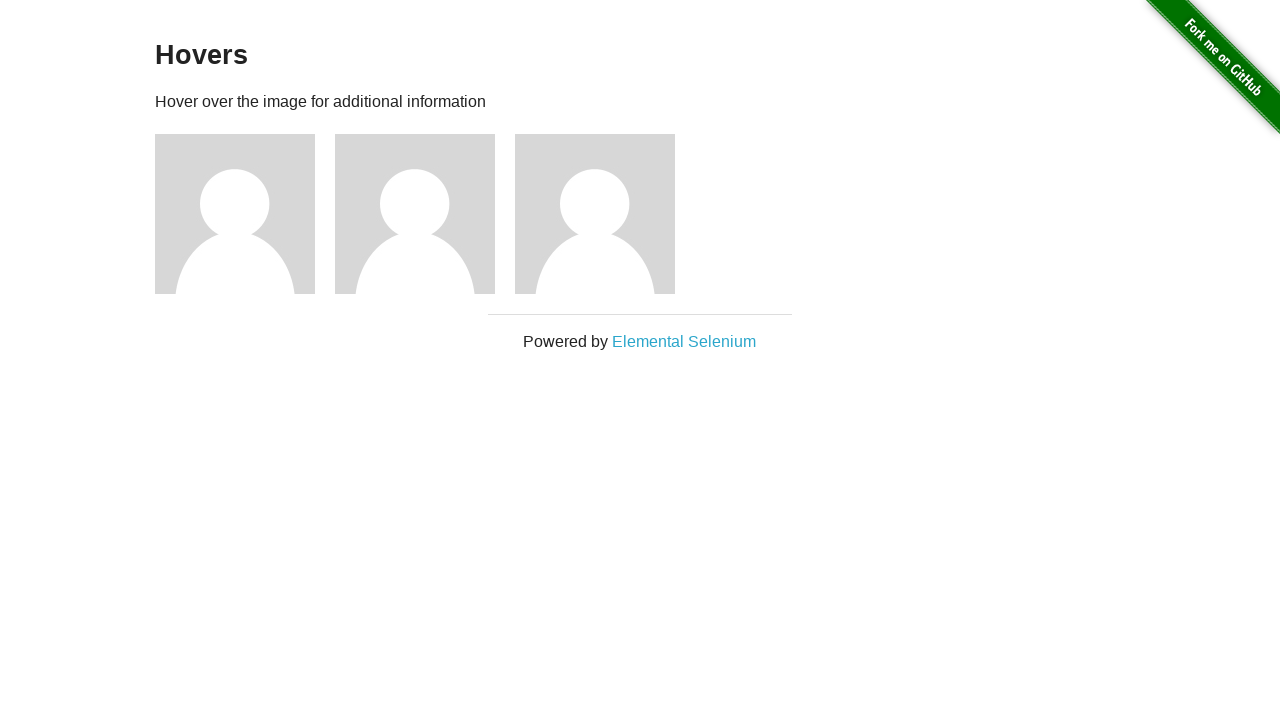

Hovered over first avatar at (245, 214) on .figure >> nth=0
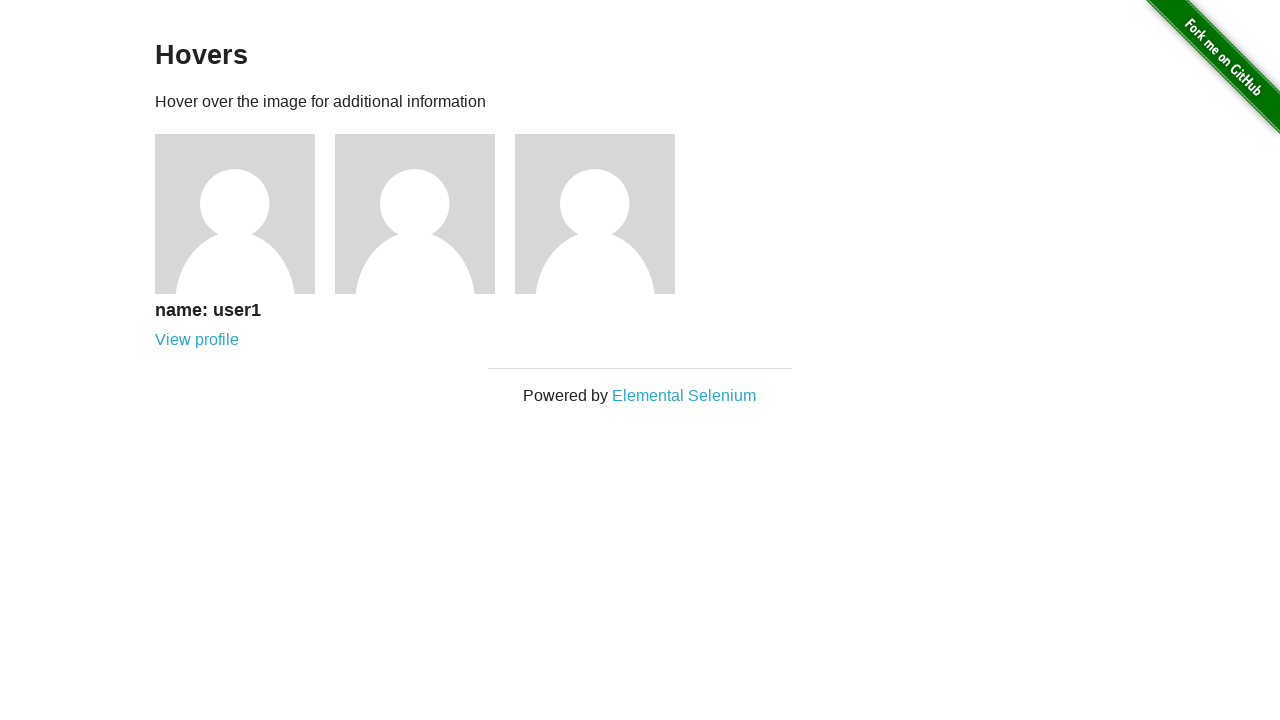

Verified that caption is visible on hover
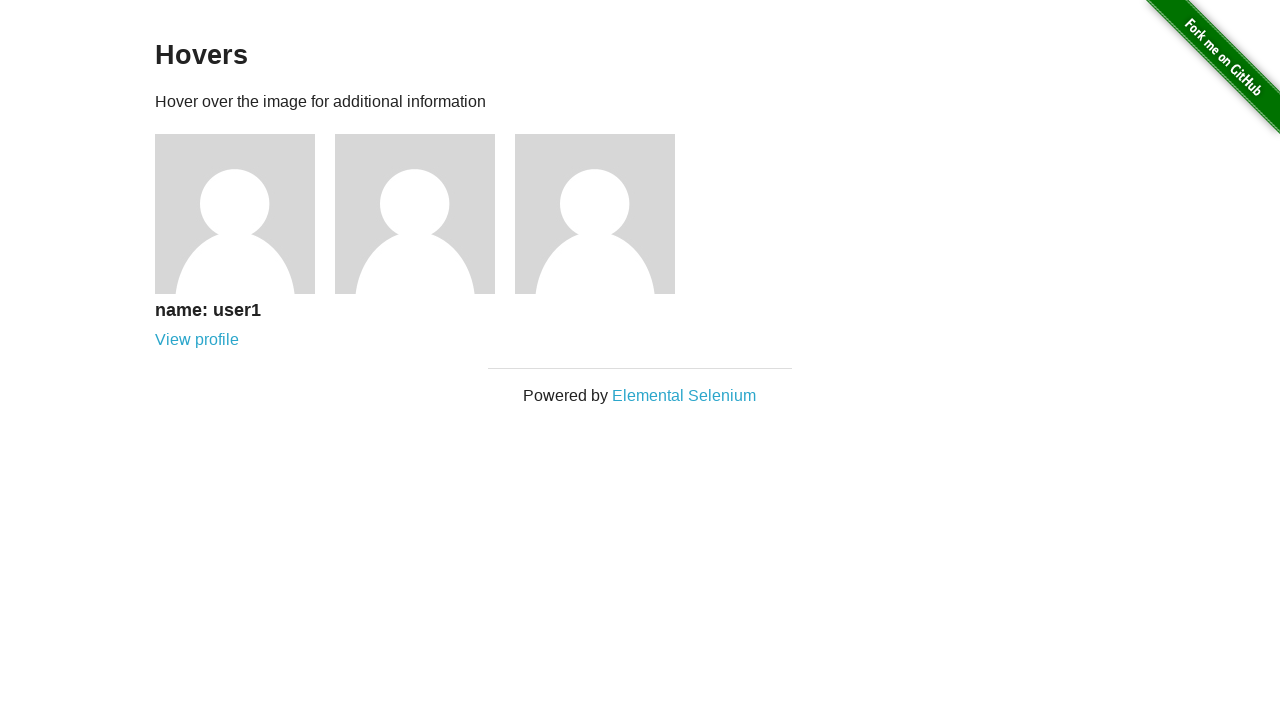

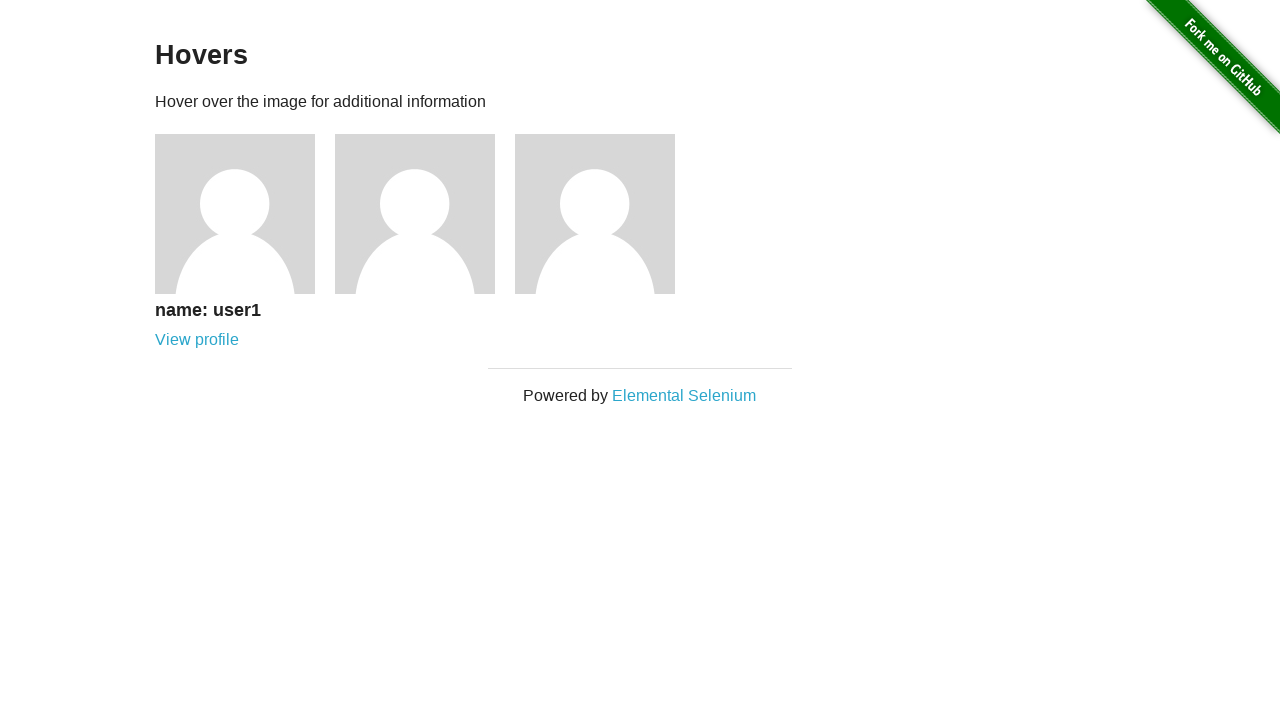